Tests the ordering select dropdown by verifying it has exactly 2 options and is not a multi-select

Starting URL: https://www.ufsm.br/busca?q=&orderby=date&order=DESC&perpage=15&area=servicos

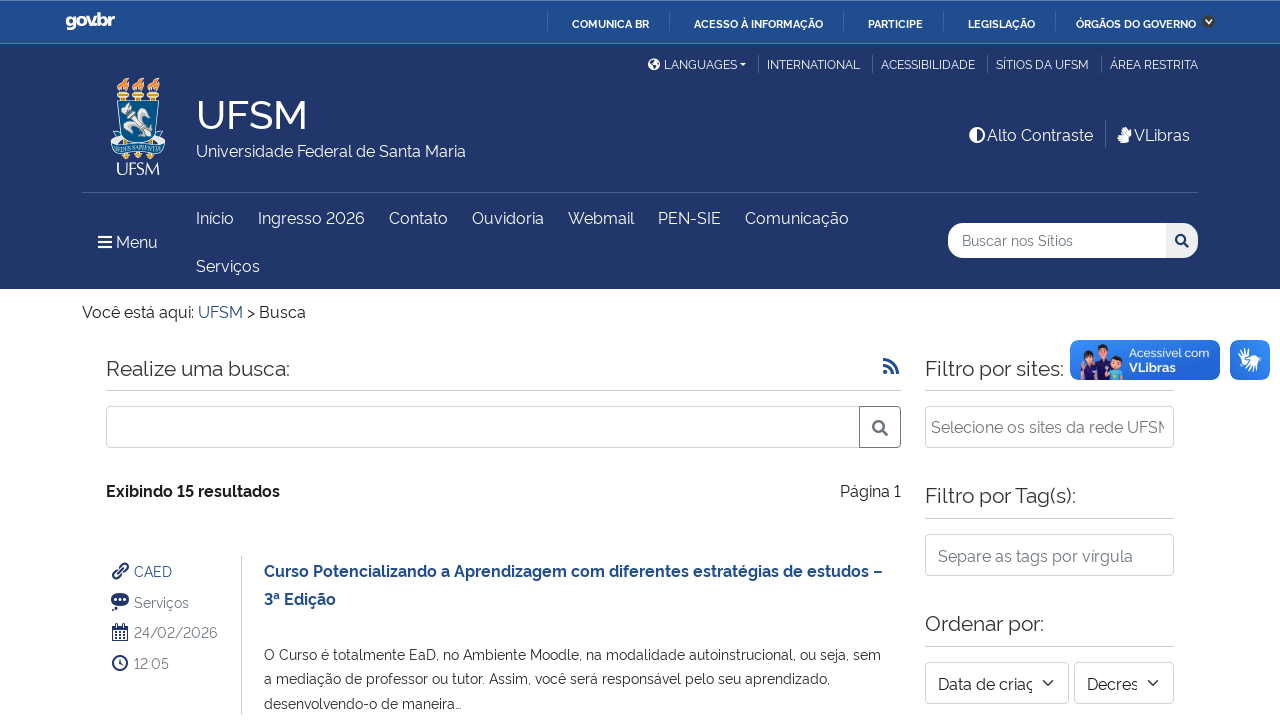

Located the ordering select dropdown element
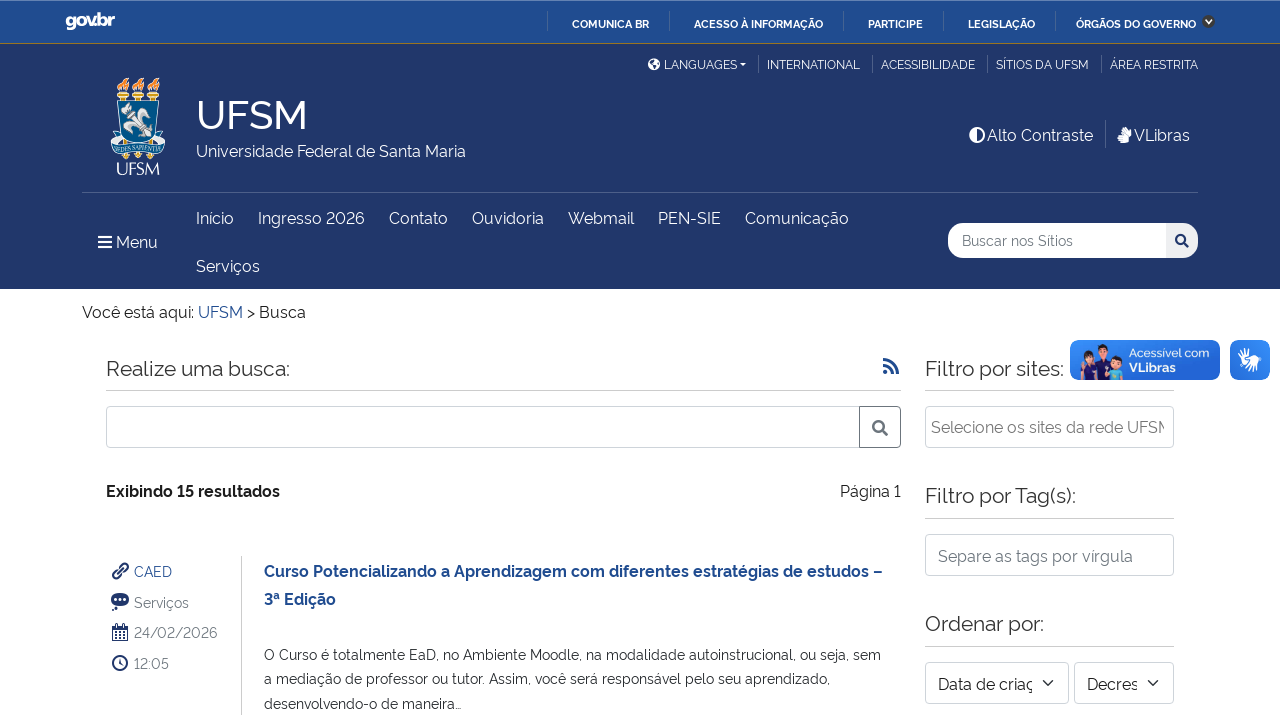

Retrieved all option elements from the ordering select
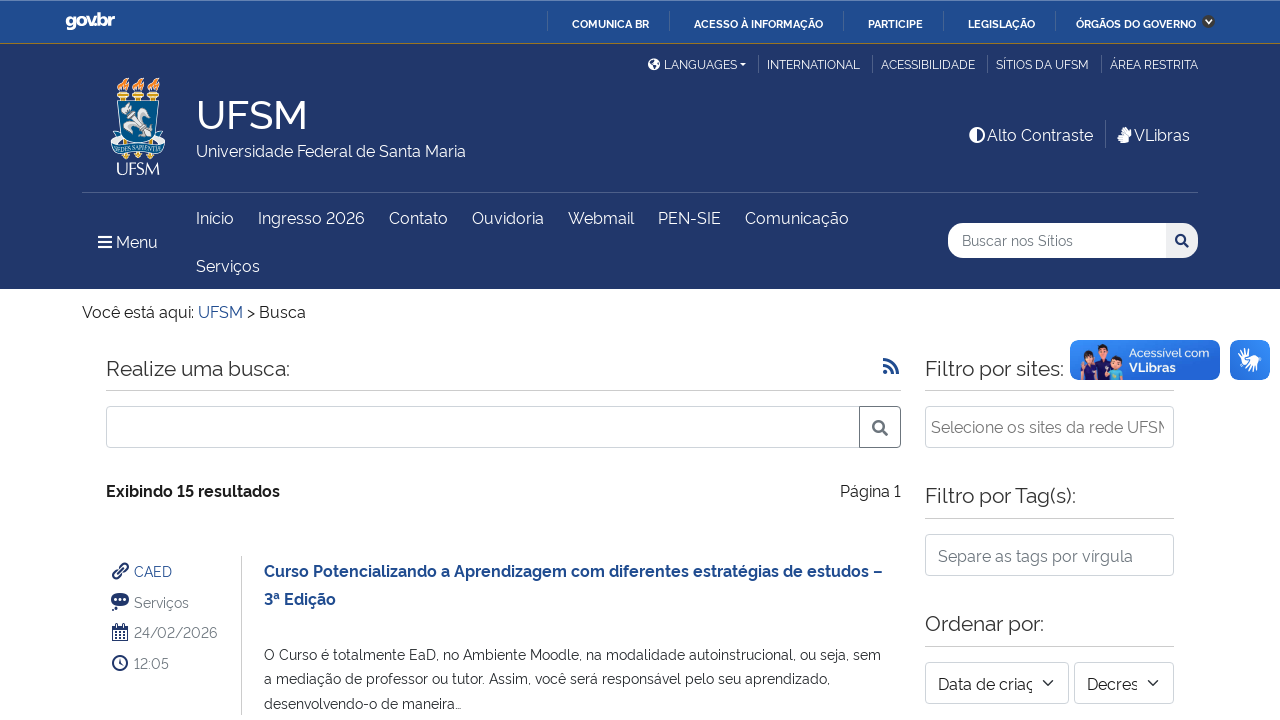

Verified select dropdown has exactly 2 options
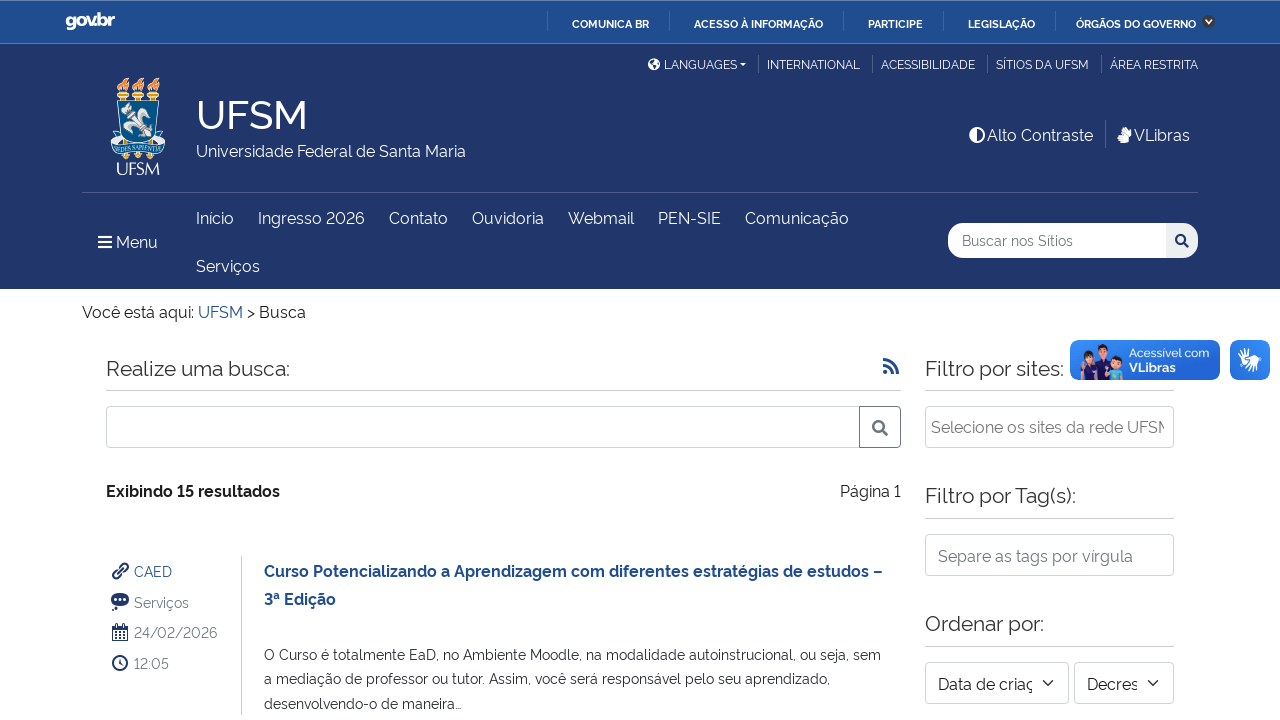

Retrieved the 'multiple' attribute from the select element
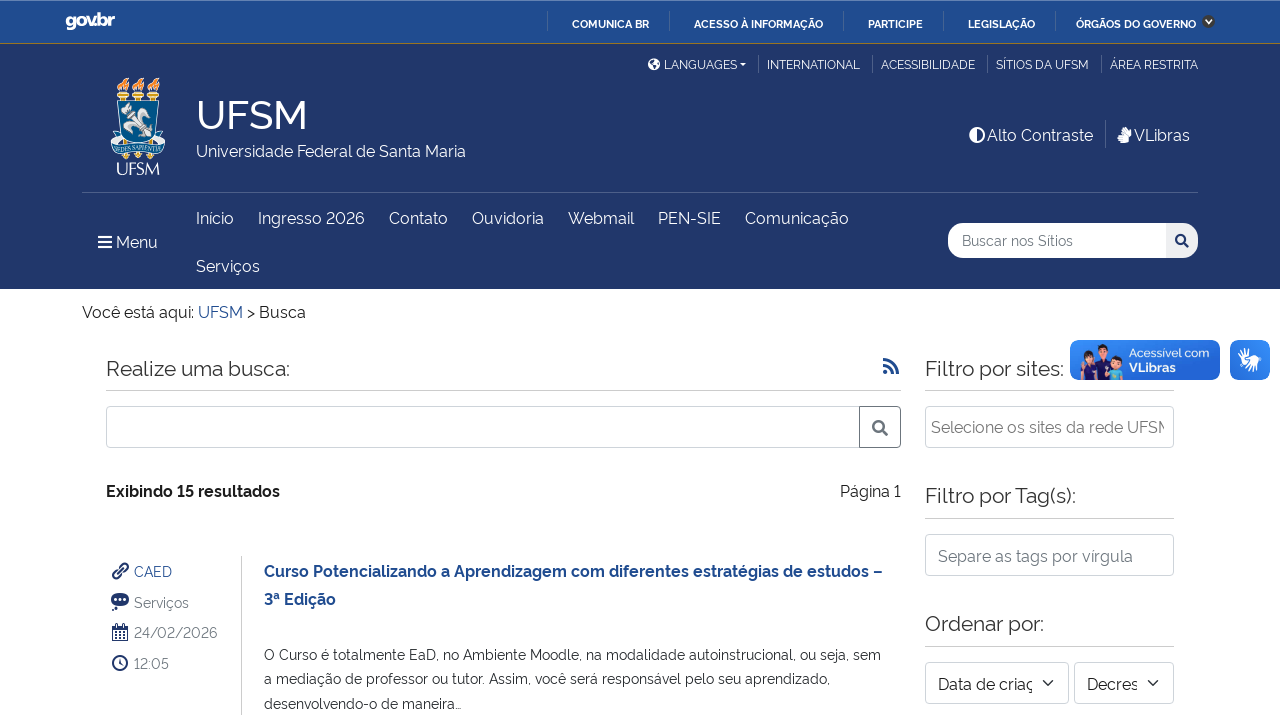

Confirmed select is not a multi-select dropdown
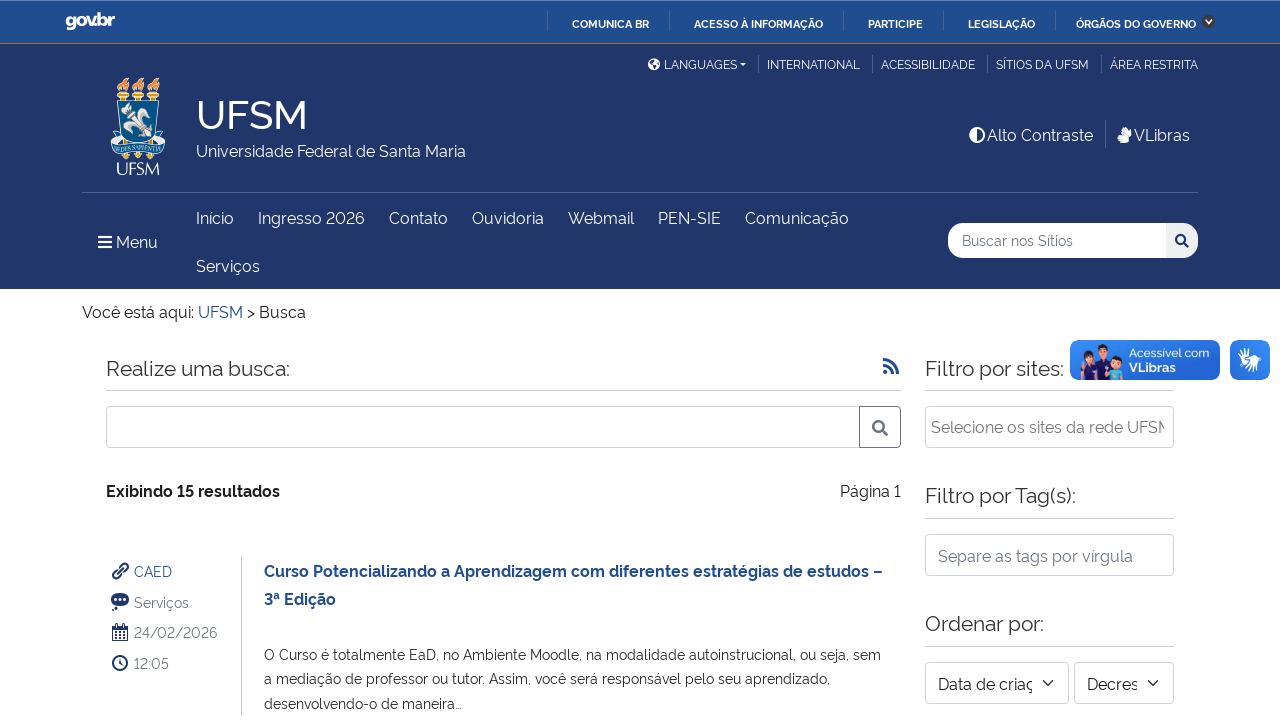

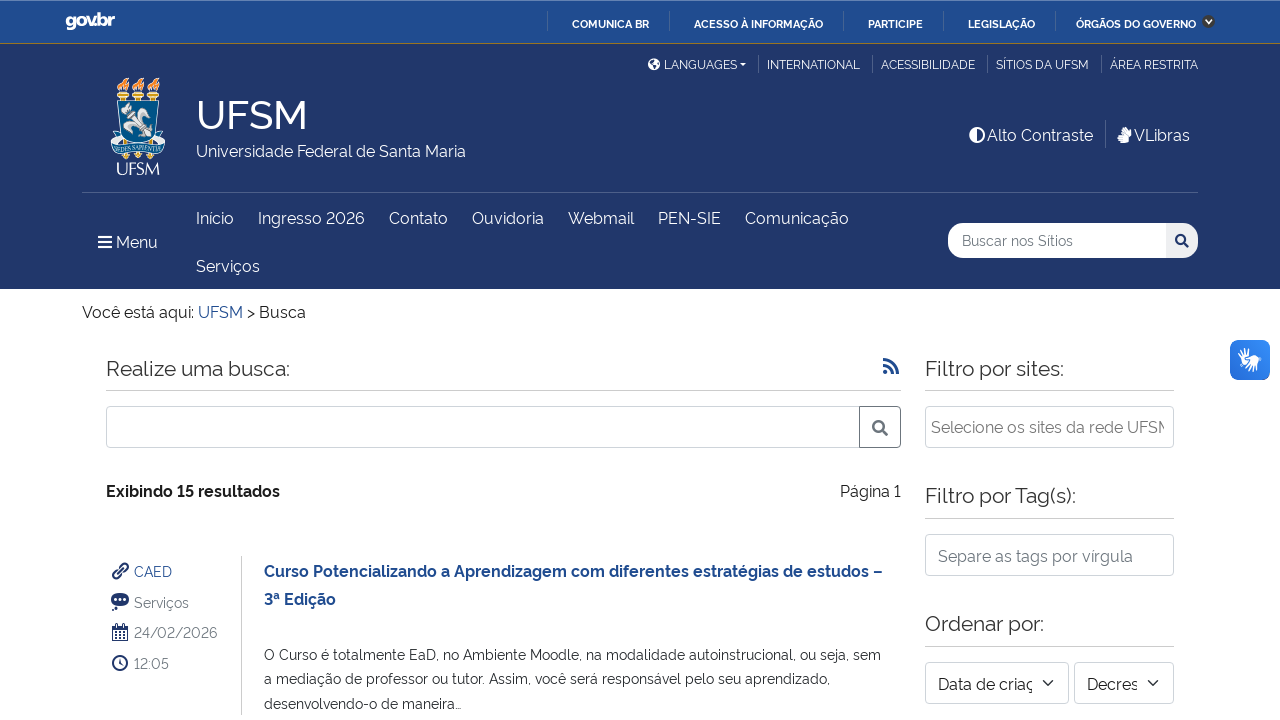